Tests filling a text box form with valid data including name, email, and addresses, then verifies the output displays the submitted information correctly.

Starting URL: https://demoqa.com/text-box

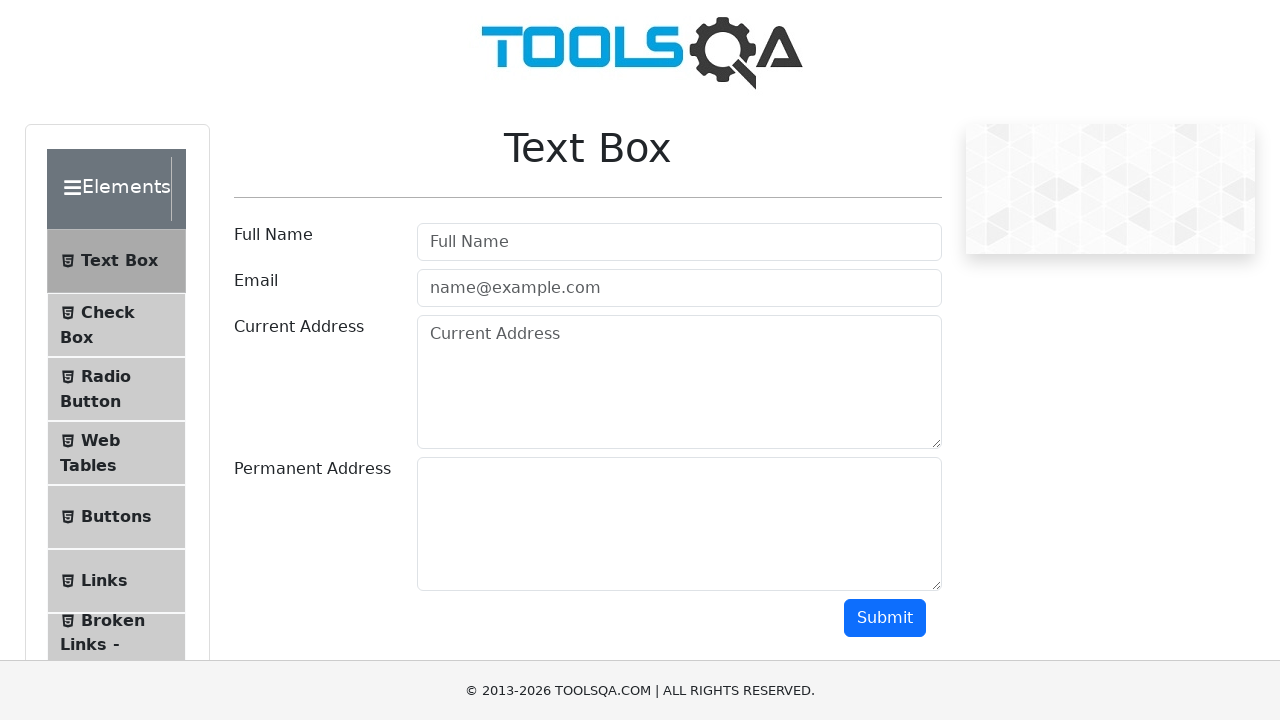

Filled name field with 'My Name' on #userName
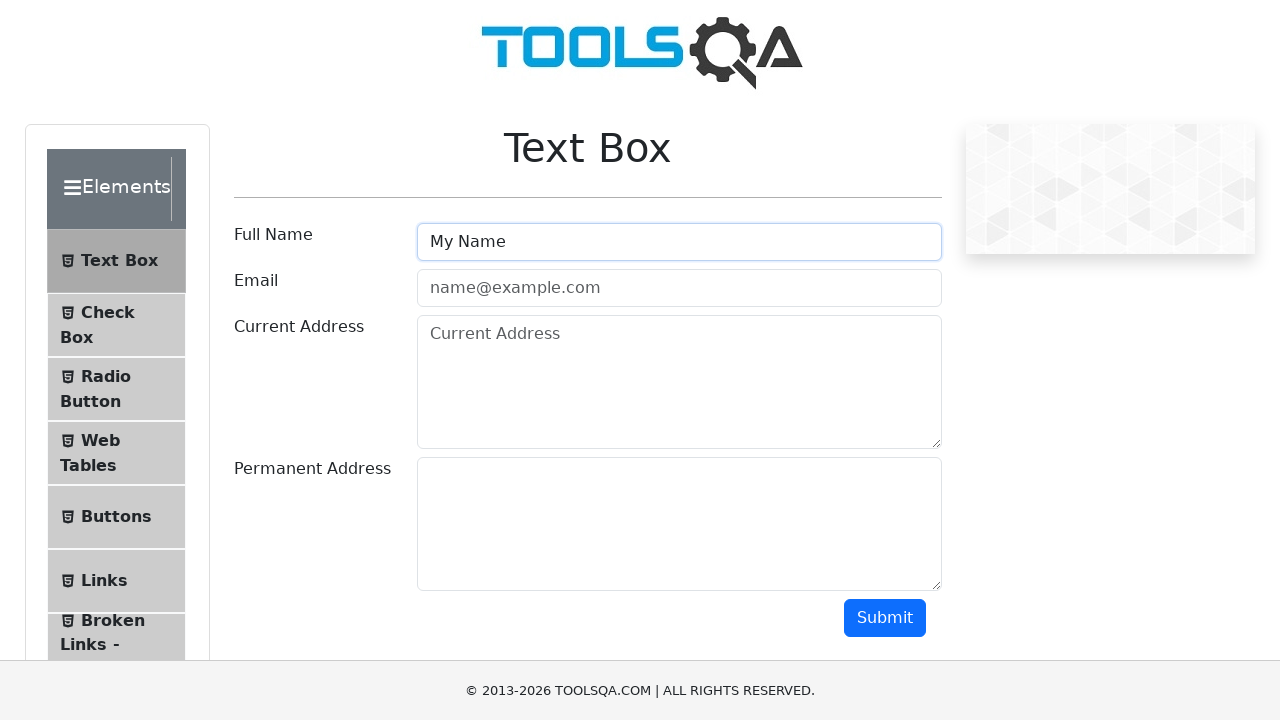

Filled email field with valid email 'email@email.com' on #userEmail
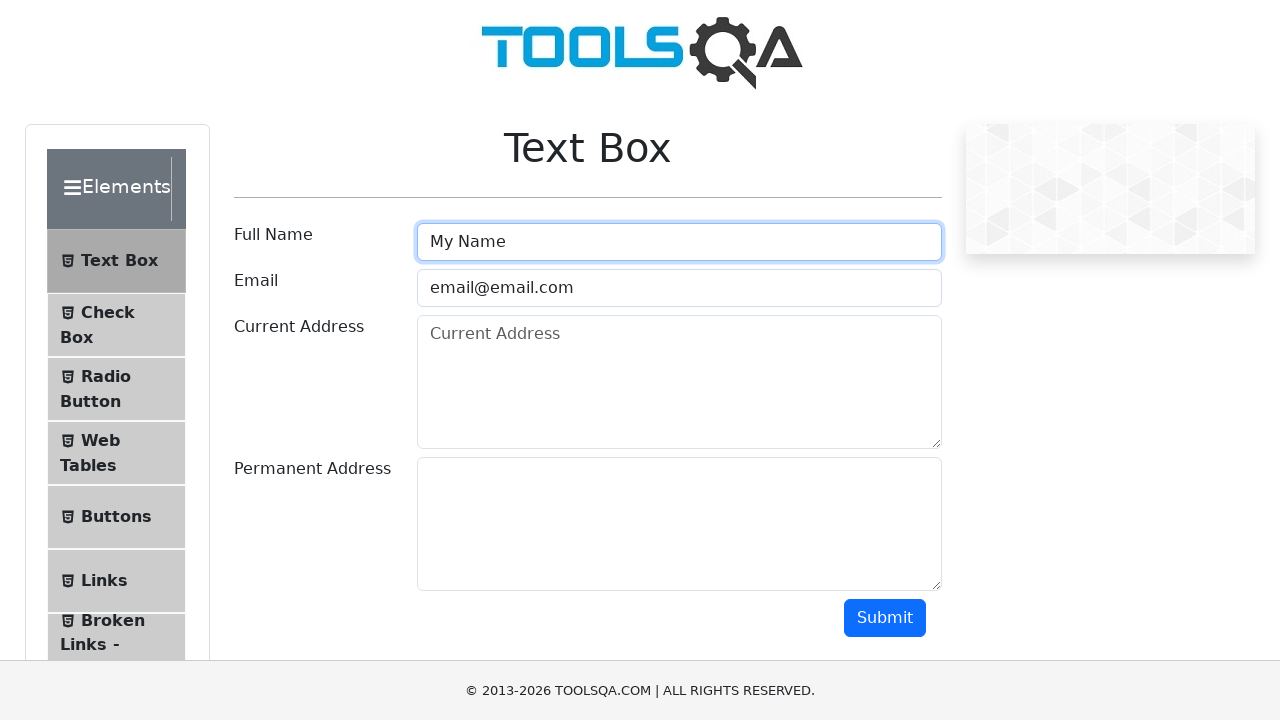

Filled current address field with 'My current address' on #currentAddress
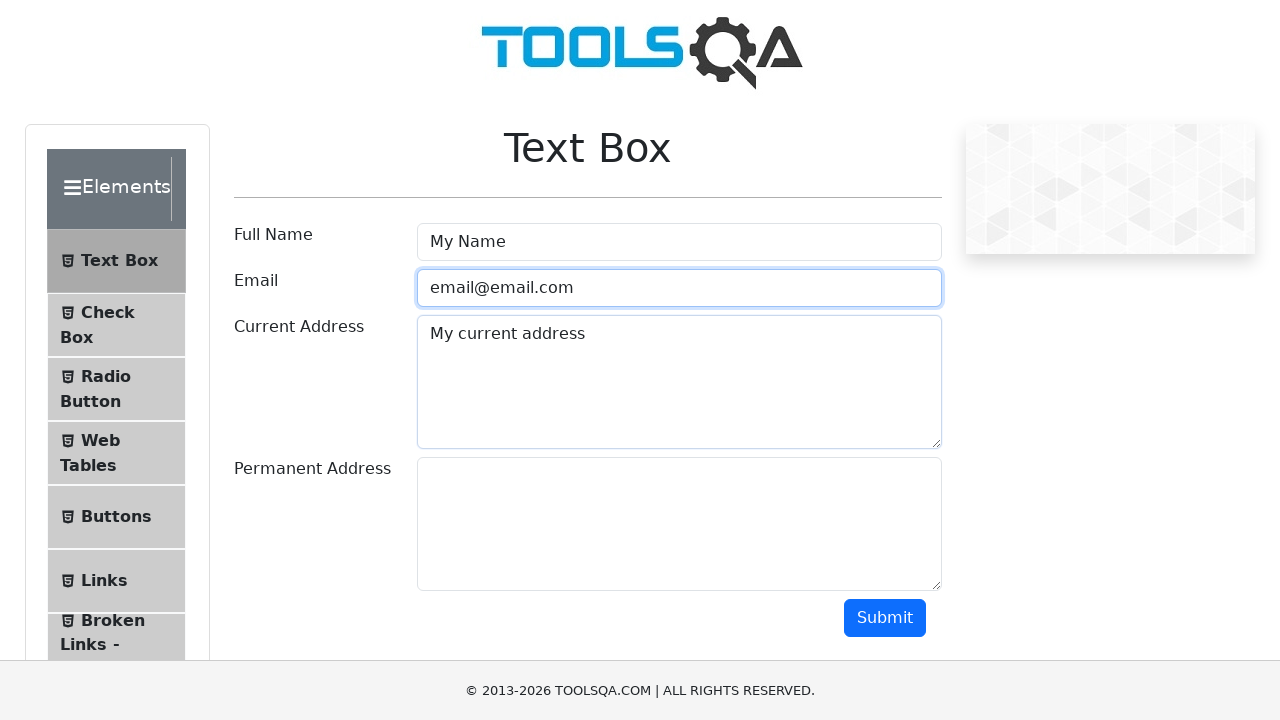

Filled permanent address field with 'My permanent address' on #permanentAddress
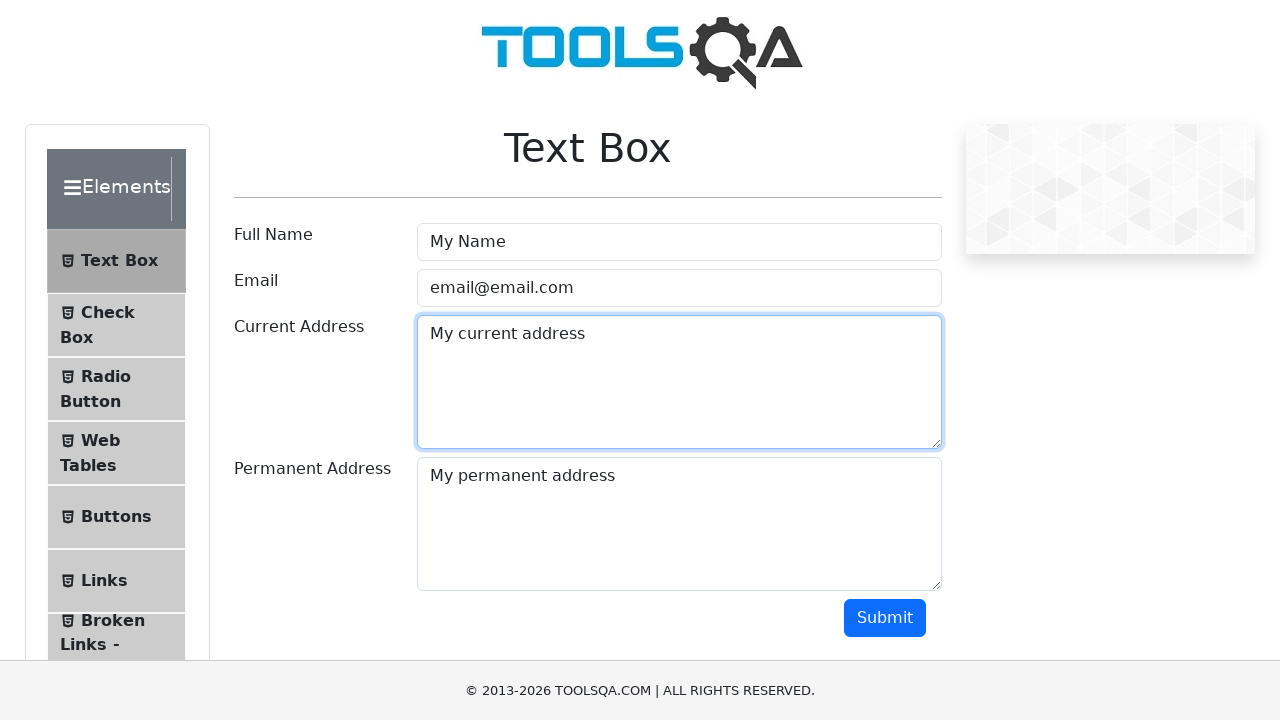

Scrolled submit button into view
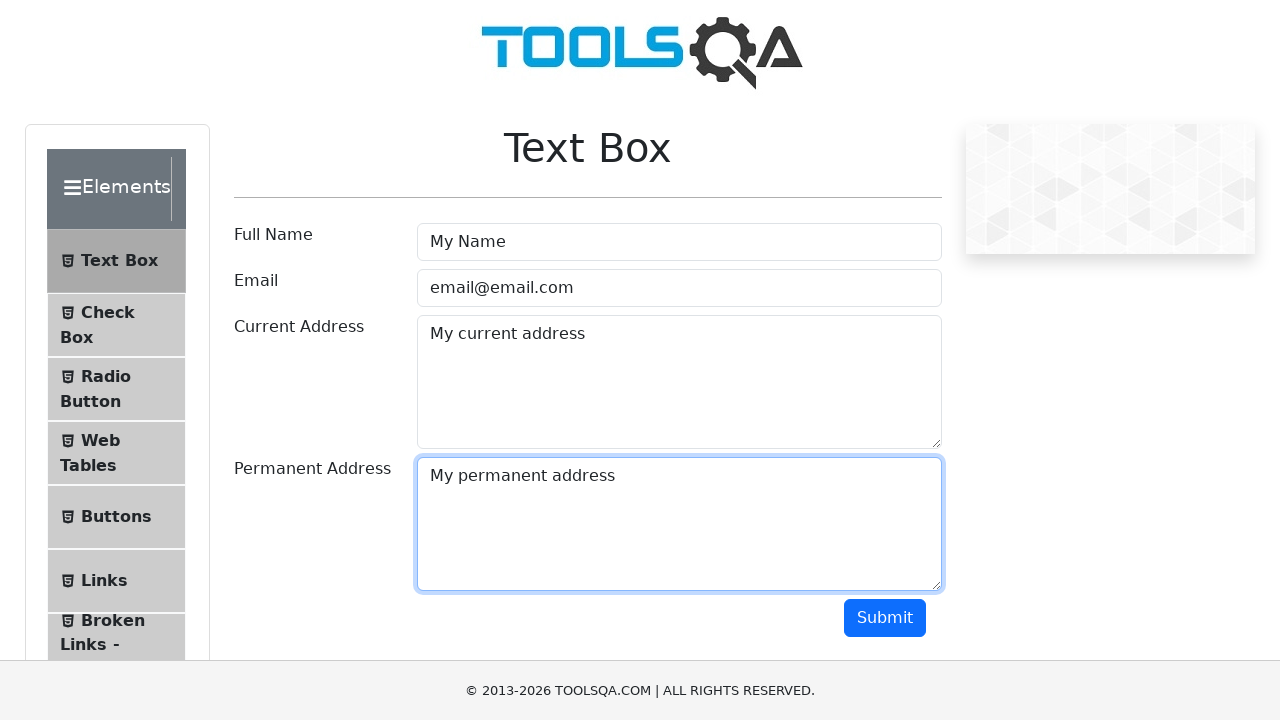

Clicked submit button to submit form at (885, 618) on #submit
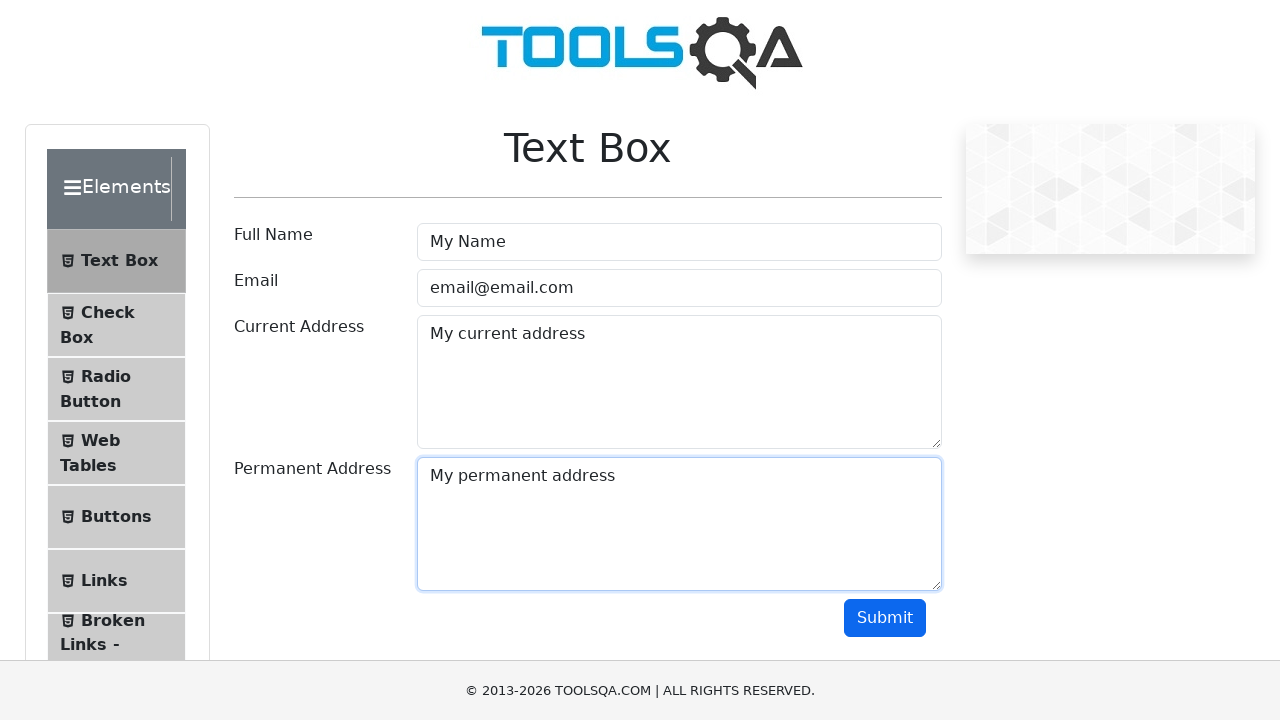

Verified name output field appeared
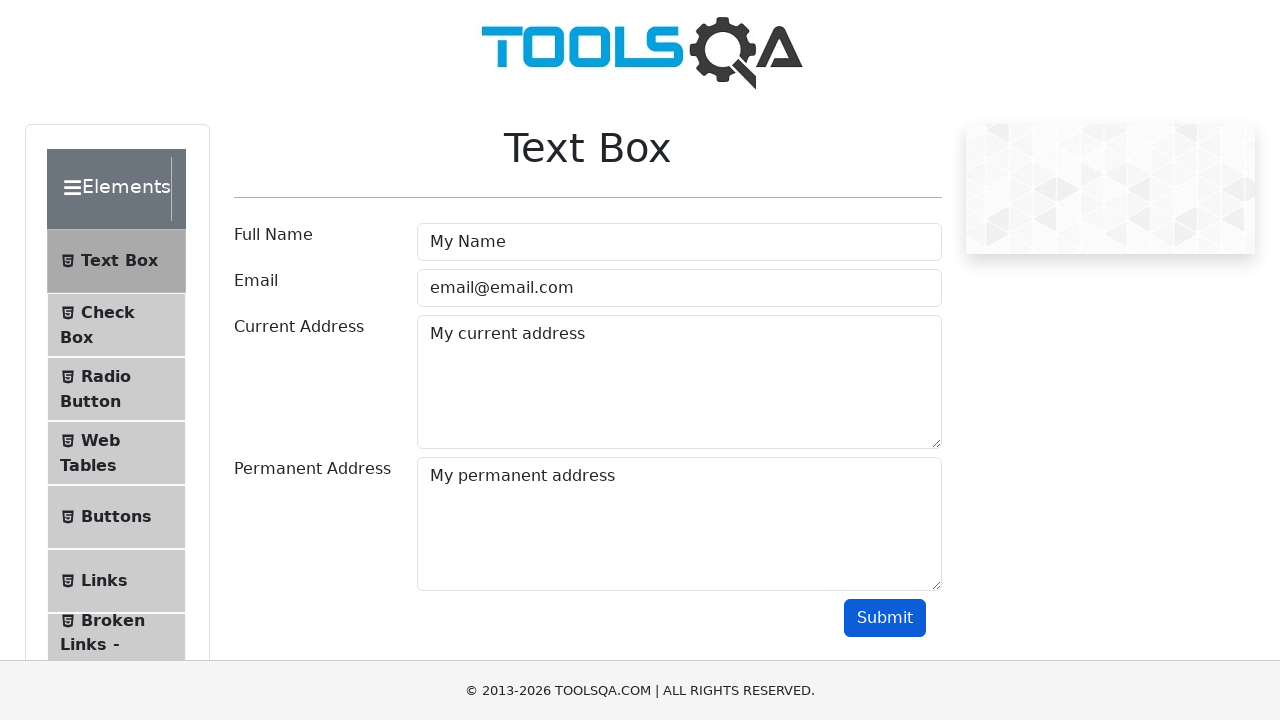

Verified email output field appeared
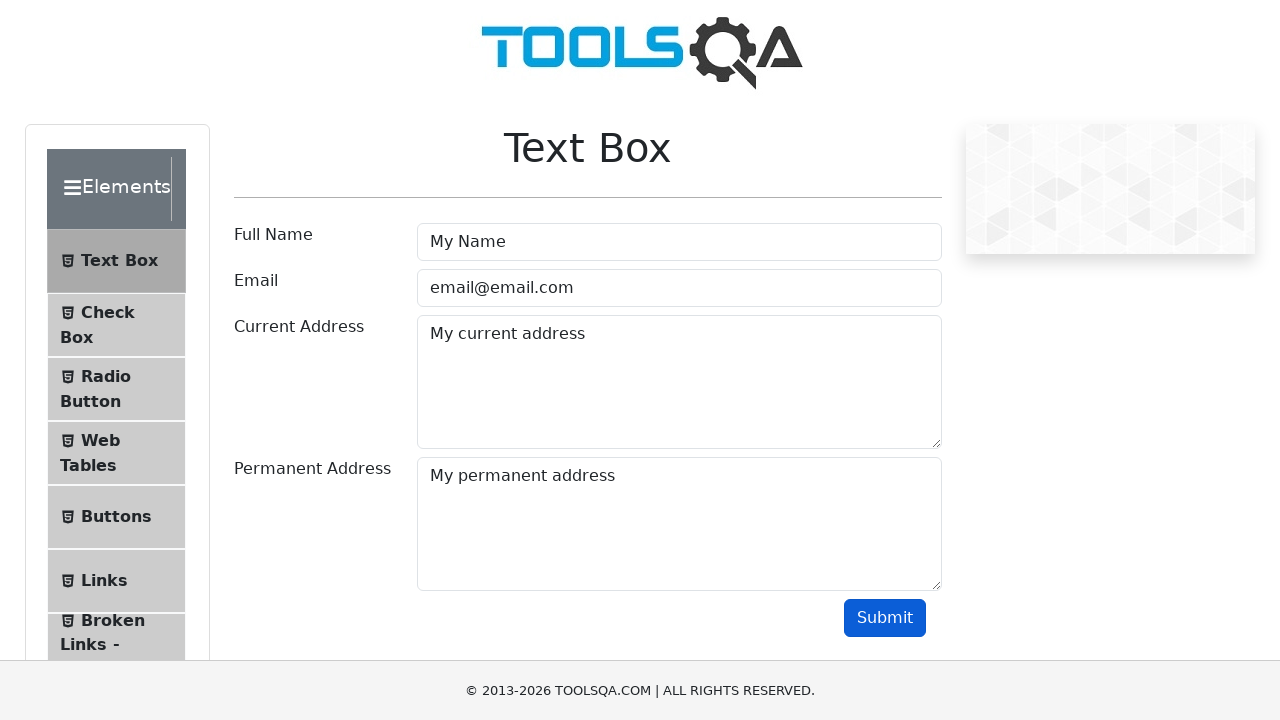

Verified current address output field appeared
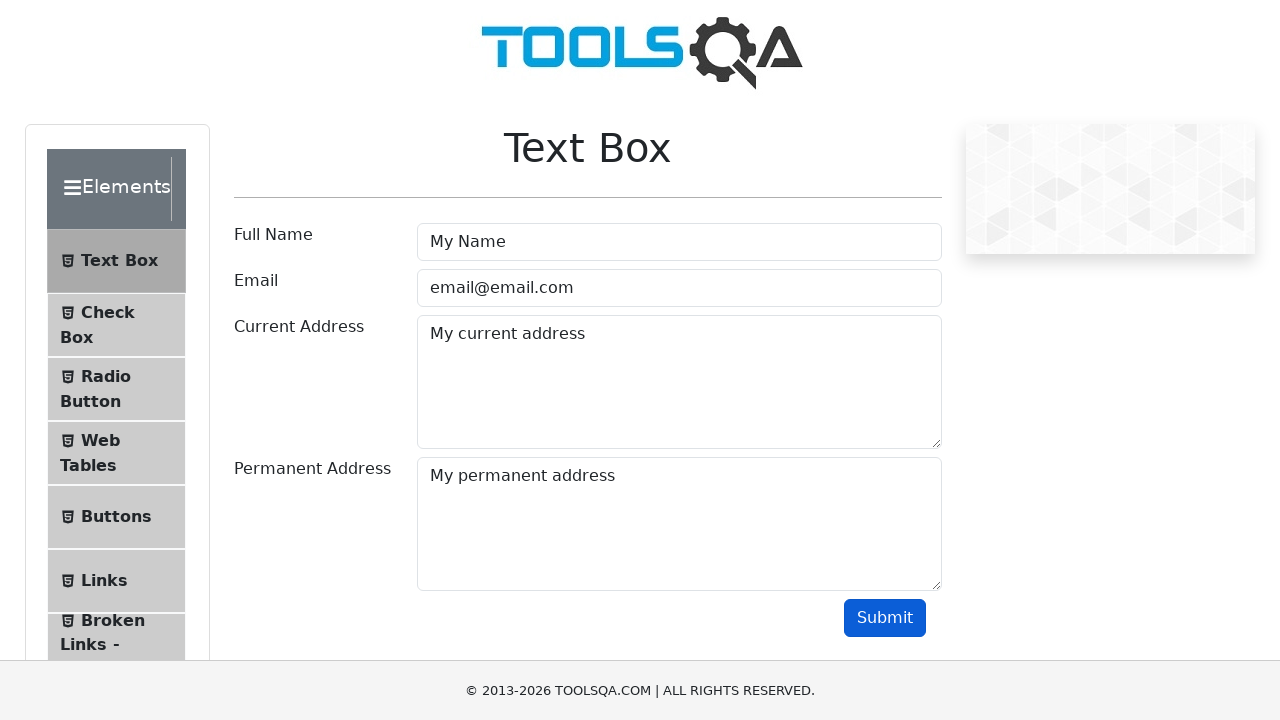

Verified permanent address output field appeared
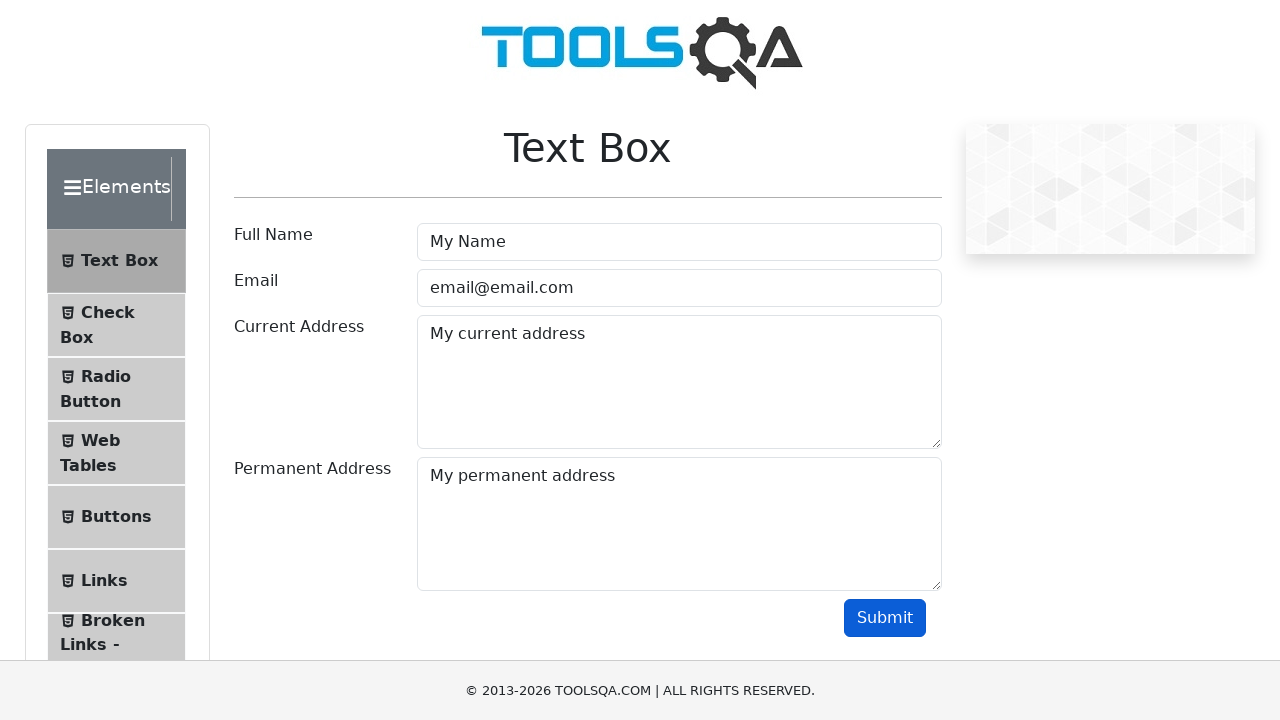

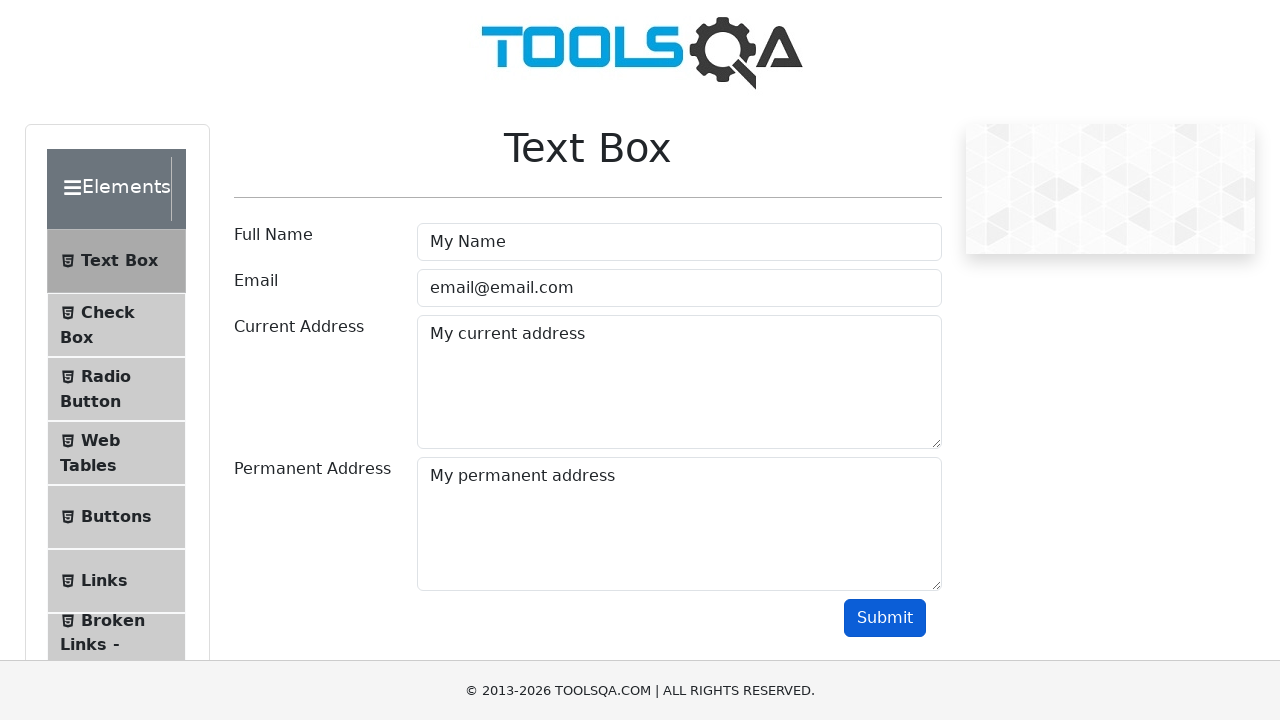